Navigates to ABP Live news website homepage and verifies it loads successfully

Starting URL: https://www.abplive.com/

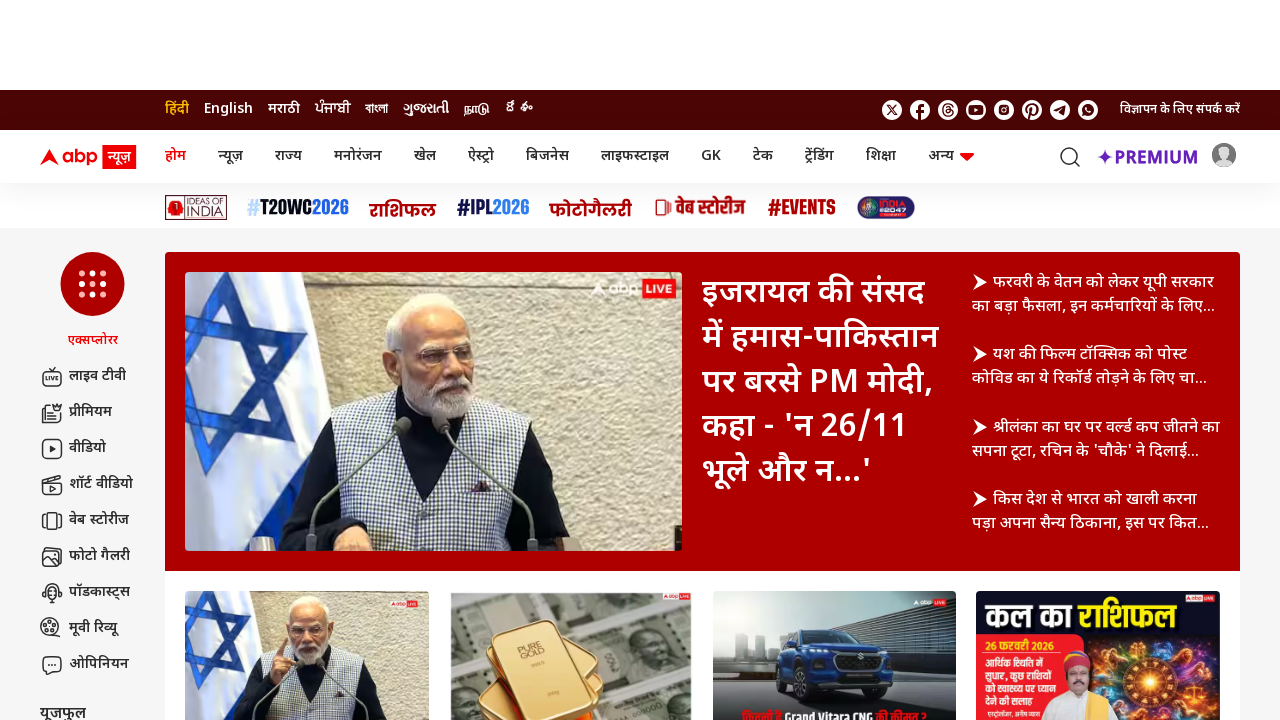

Waited for ABP Live homepage to fully load (networkidle state reached)
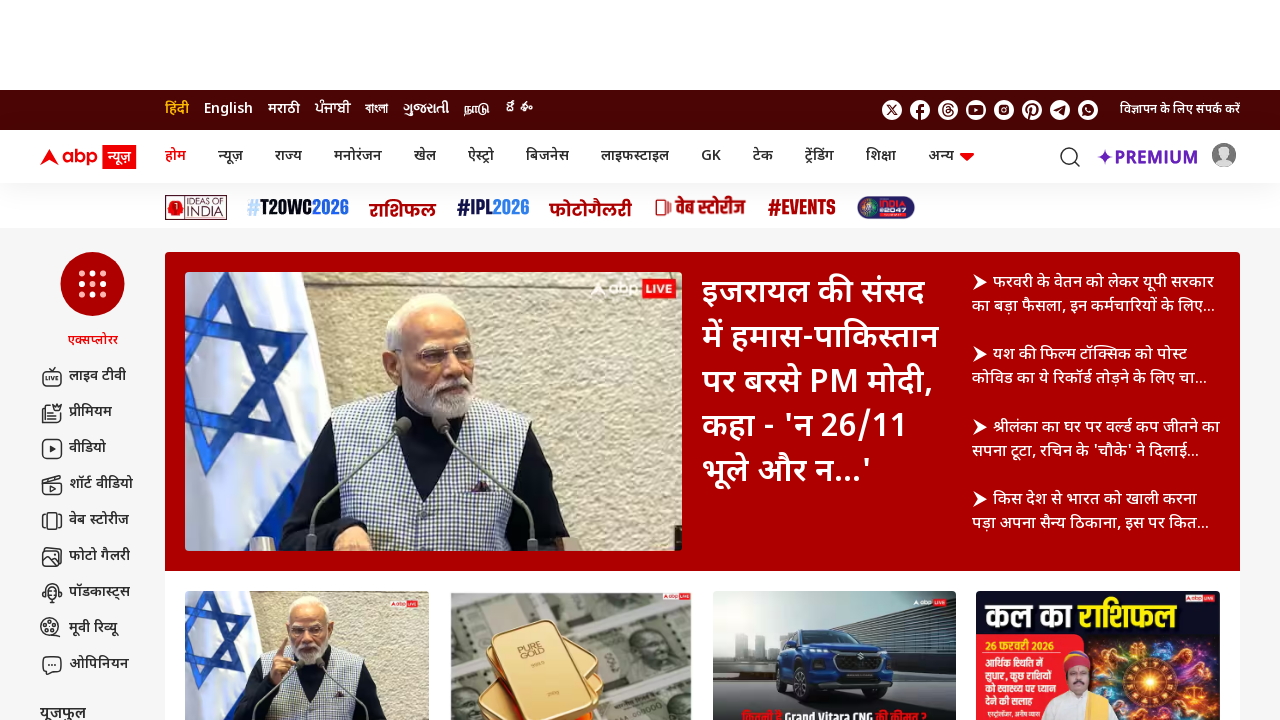

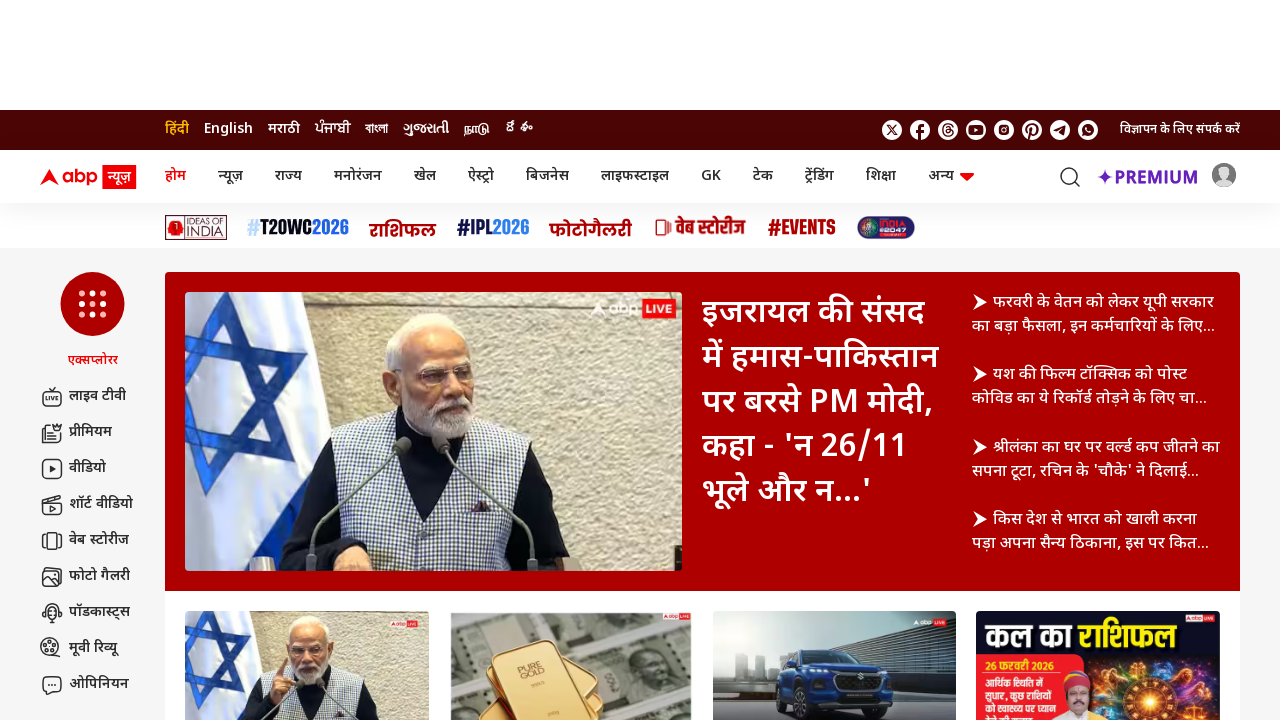